Opens a specific product card from the catalog and verifies the product title is displayed correctly on the product page

Starting URL: http://intershop5.skillbox.ru/product-category/catalog/

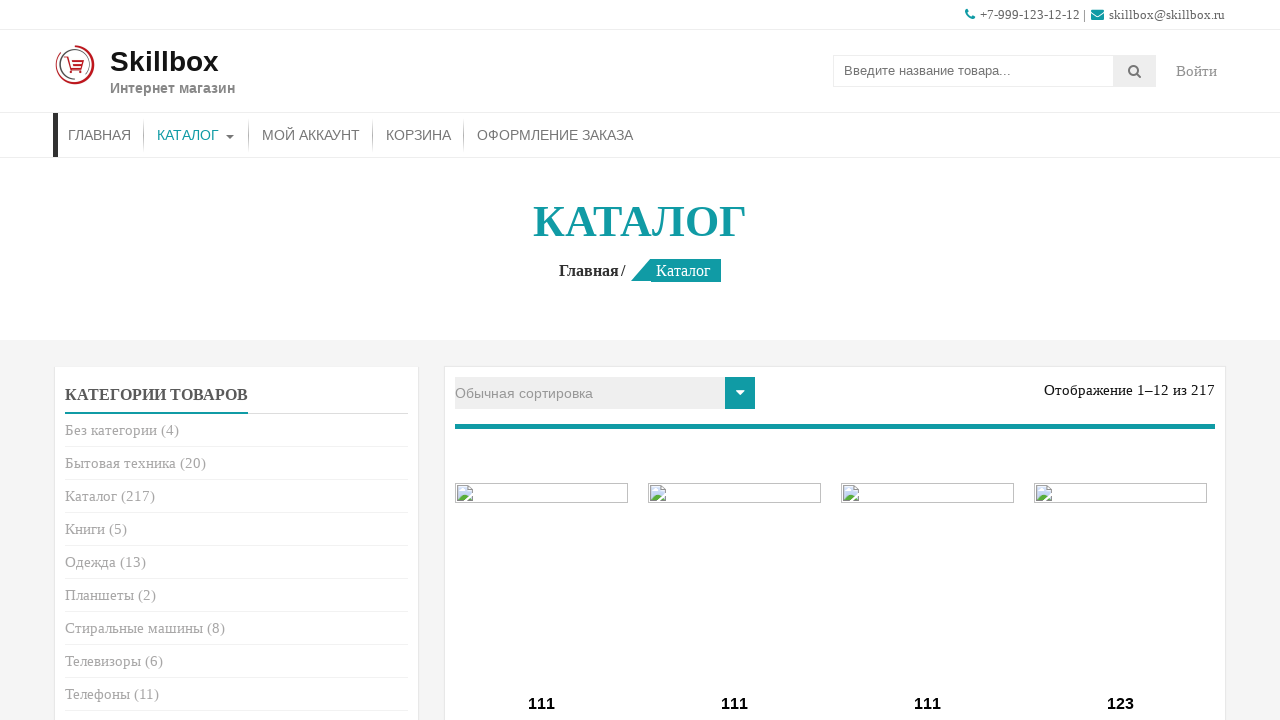

Retrieved product title text from catalog card
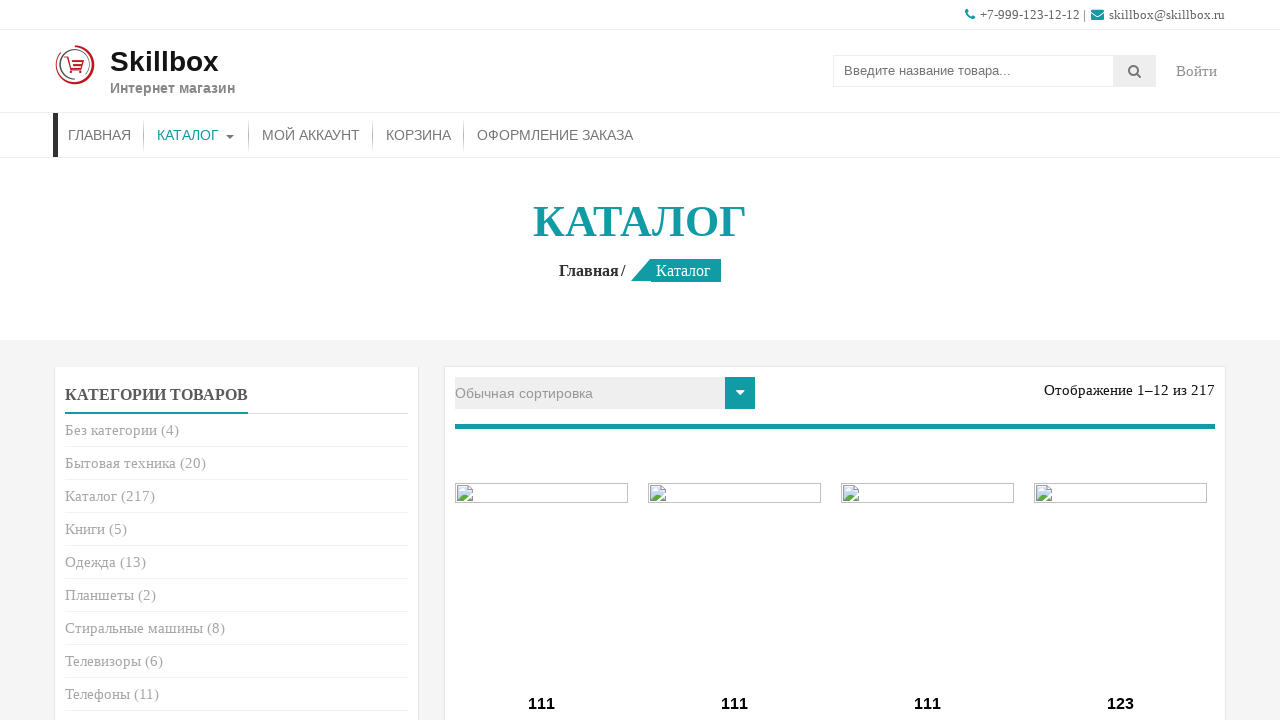

Clicked on product card to open product page at (735, 361) on .post-2286
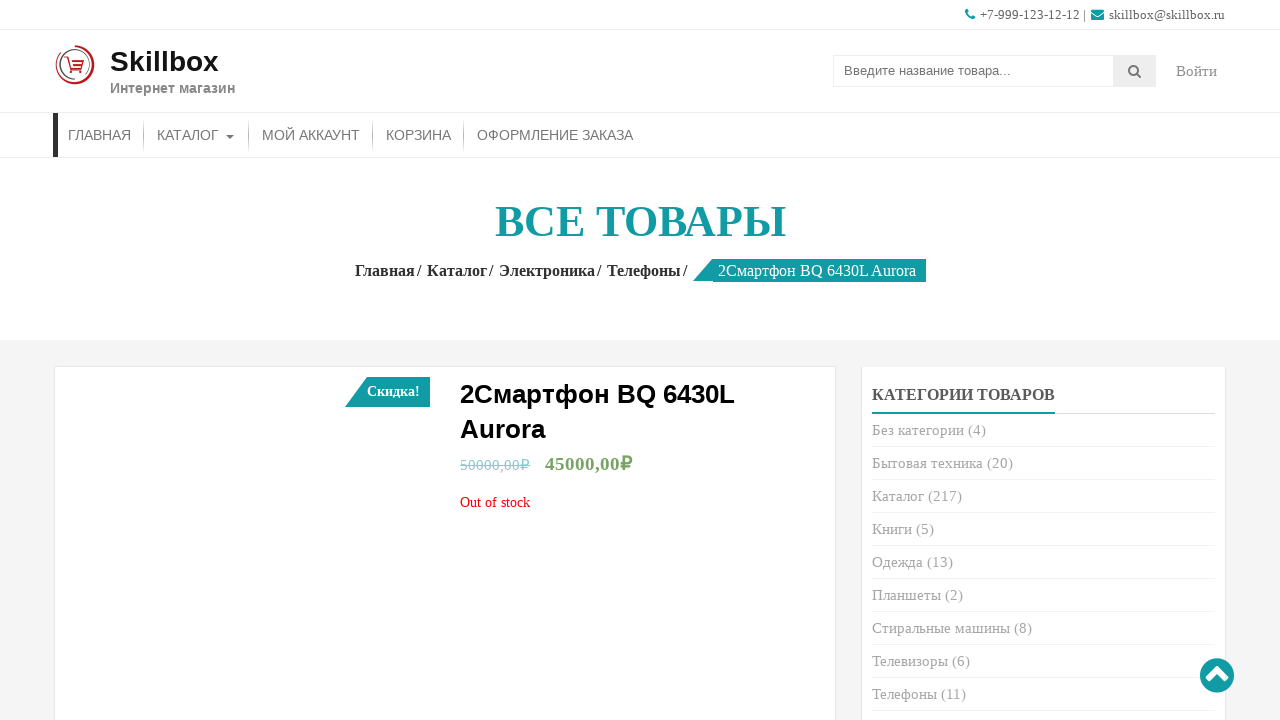

Product page loaded and URL navigation complete
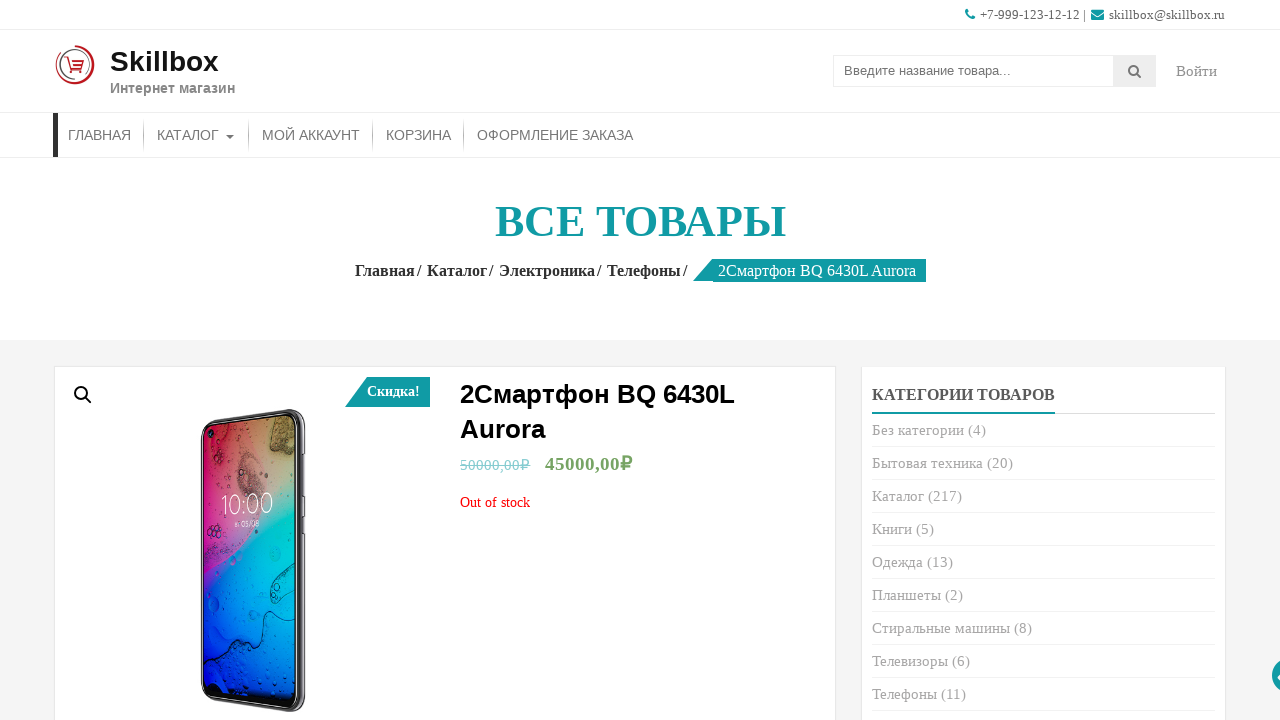

Retrieved breadcrumb title from product page
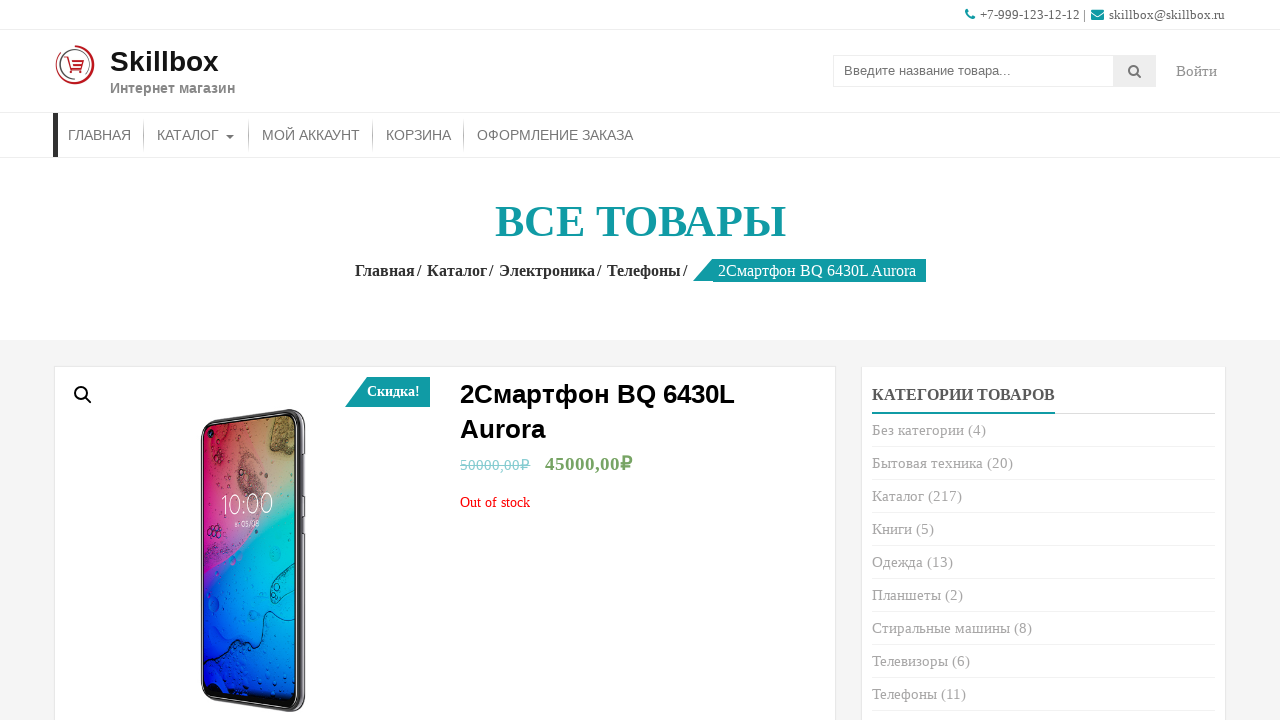

Retrieved main product title from product page
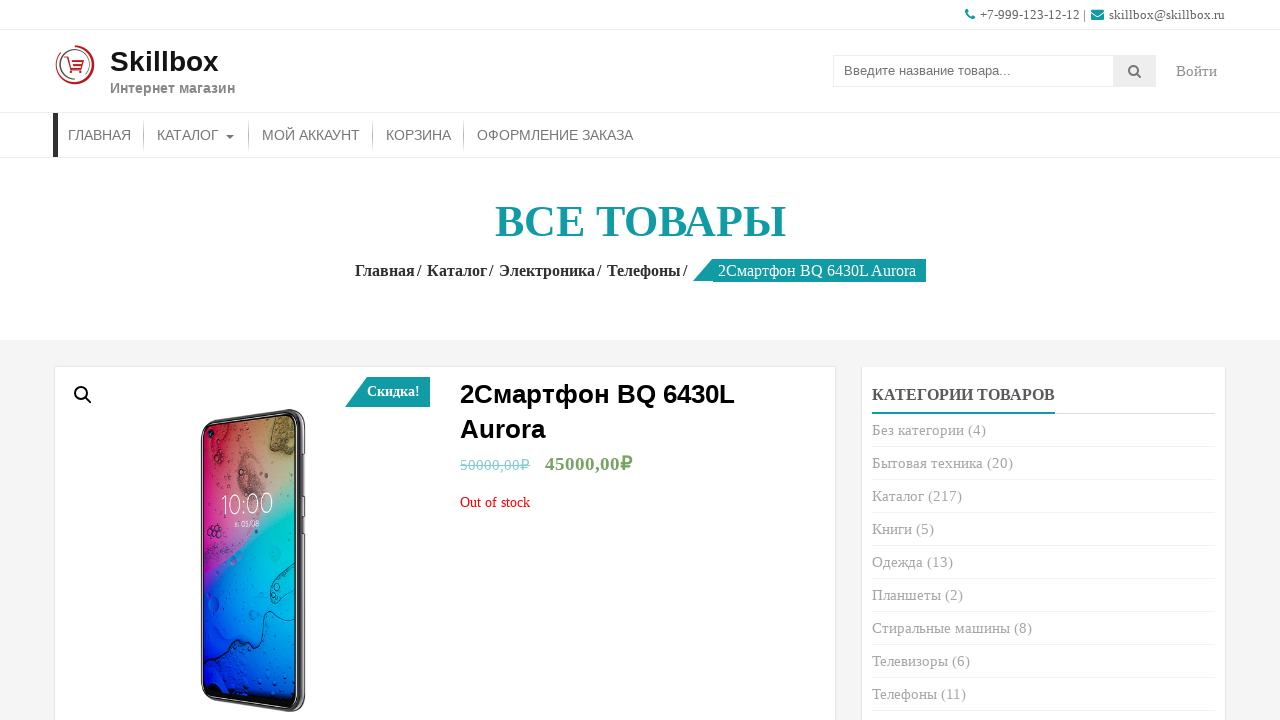

Verified breadcrumb title matches catalog product title
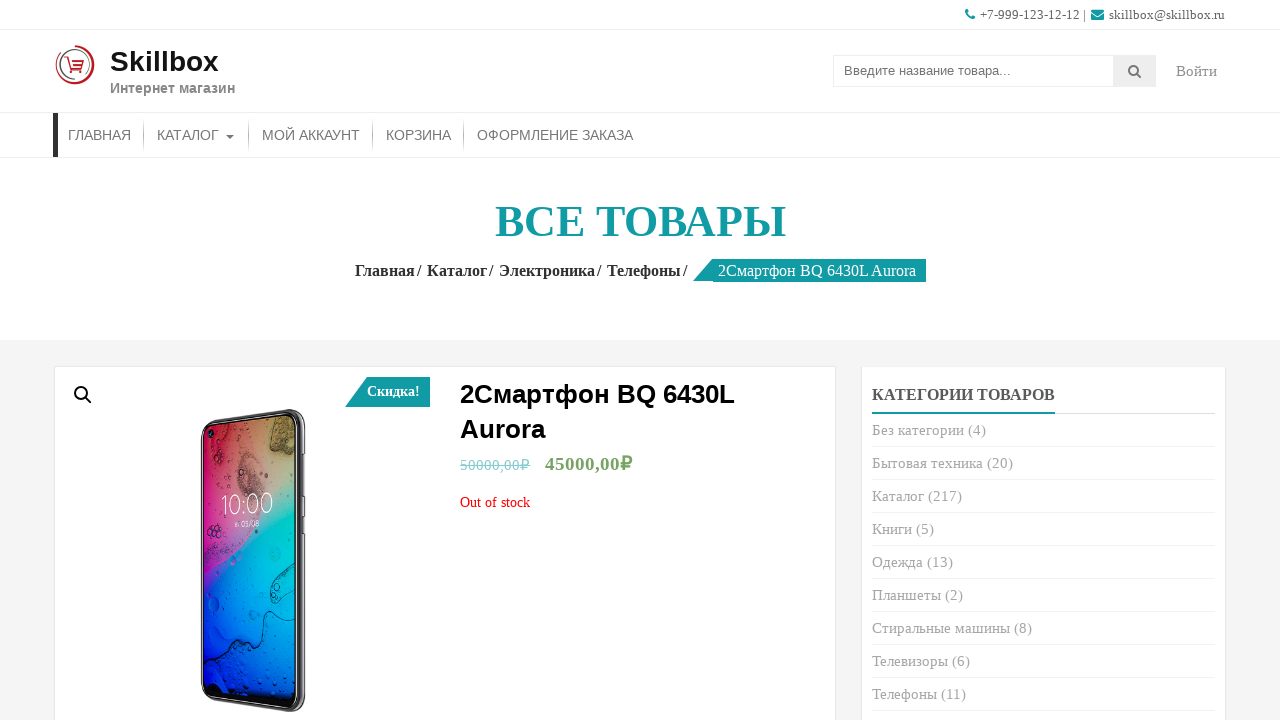

Verified product page title matches catalog product title
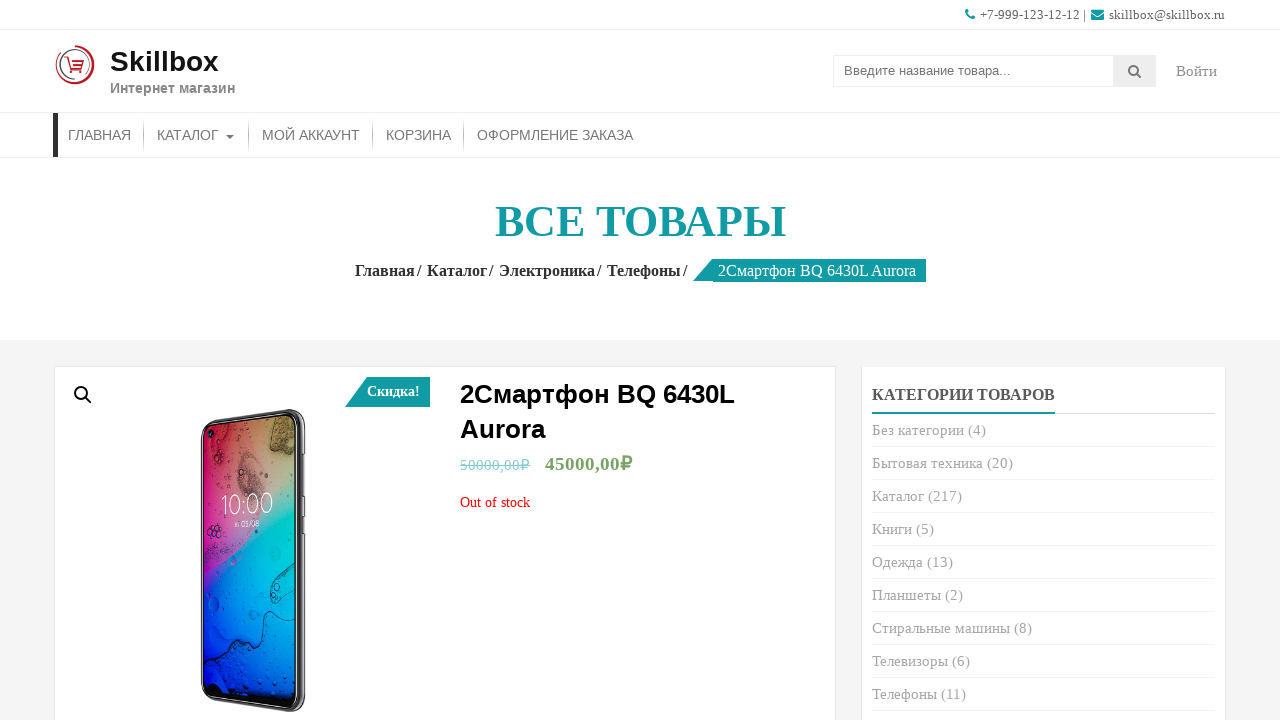

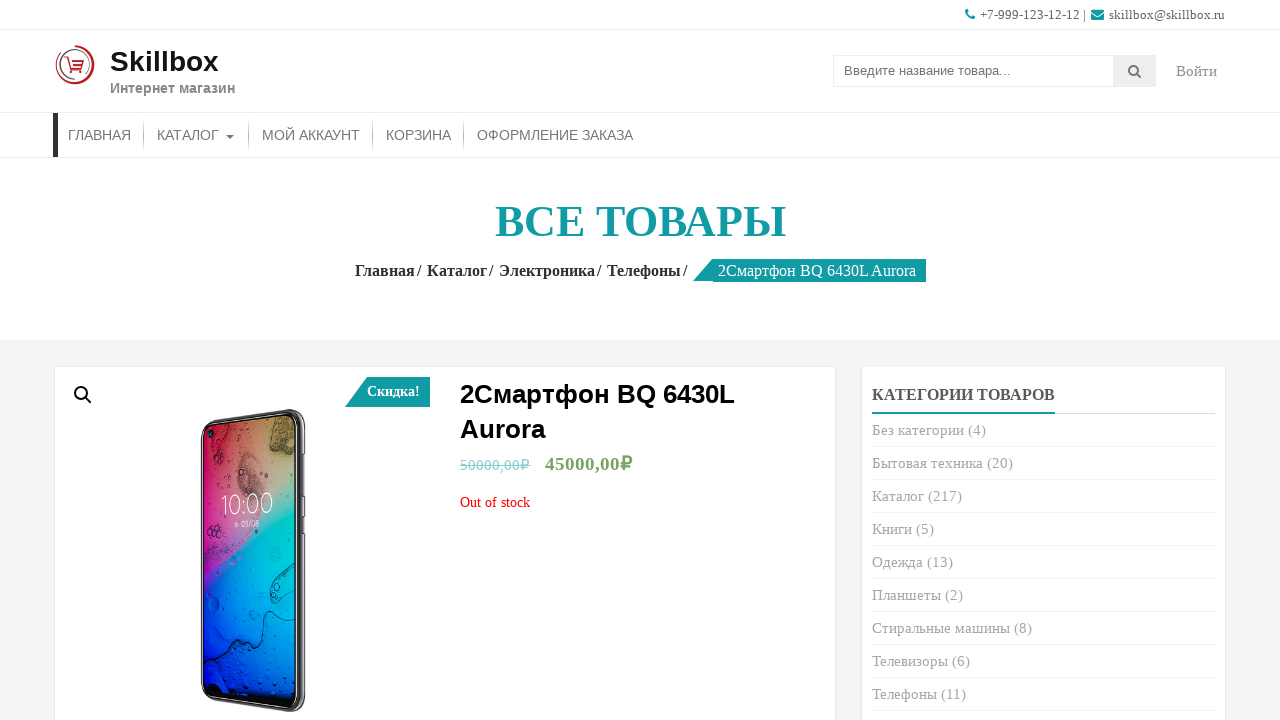